Tests prompt JavaScript alert by clicking the Prompt Alert button, entering a custom message in the prompt, accepting it, and verifying the result

Starting URL: https://training-support.net/webelements/alerts

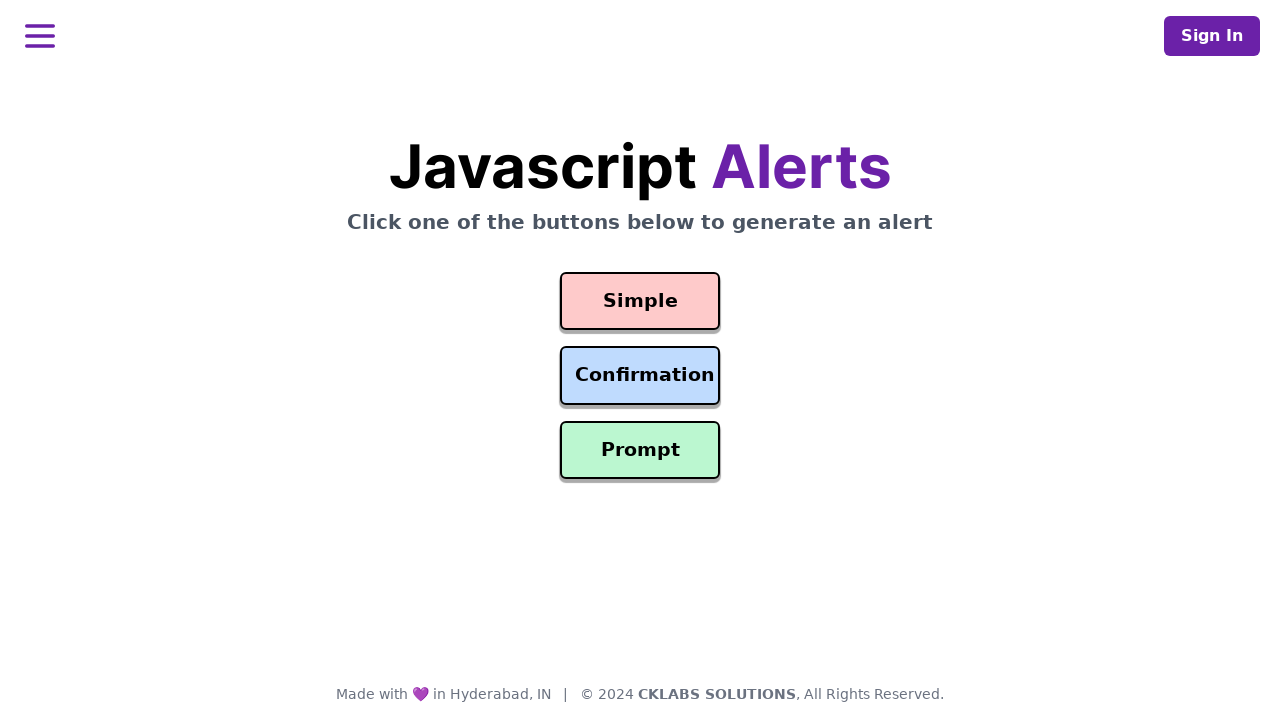

Set up dialog handler to accept prompt with custom message
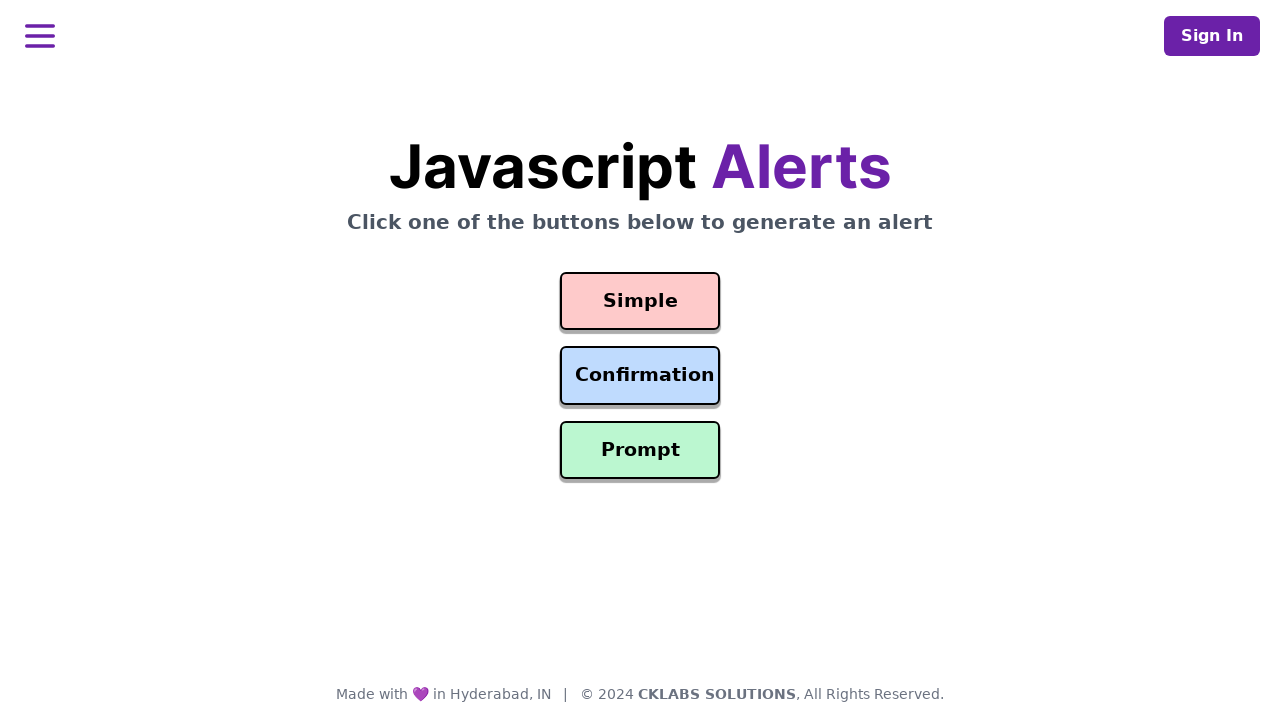

Clicked the Prompt Alert button at (640, 450) on #prompt
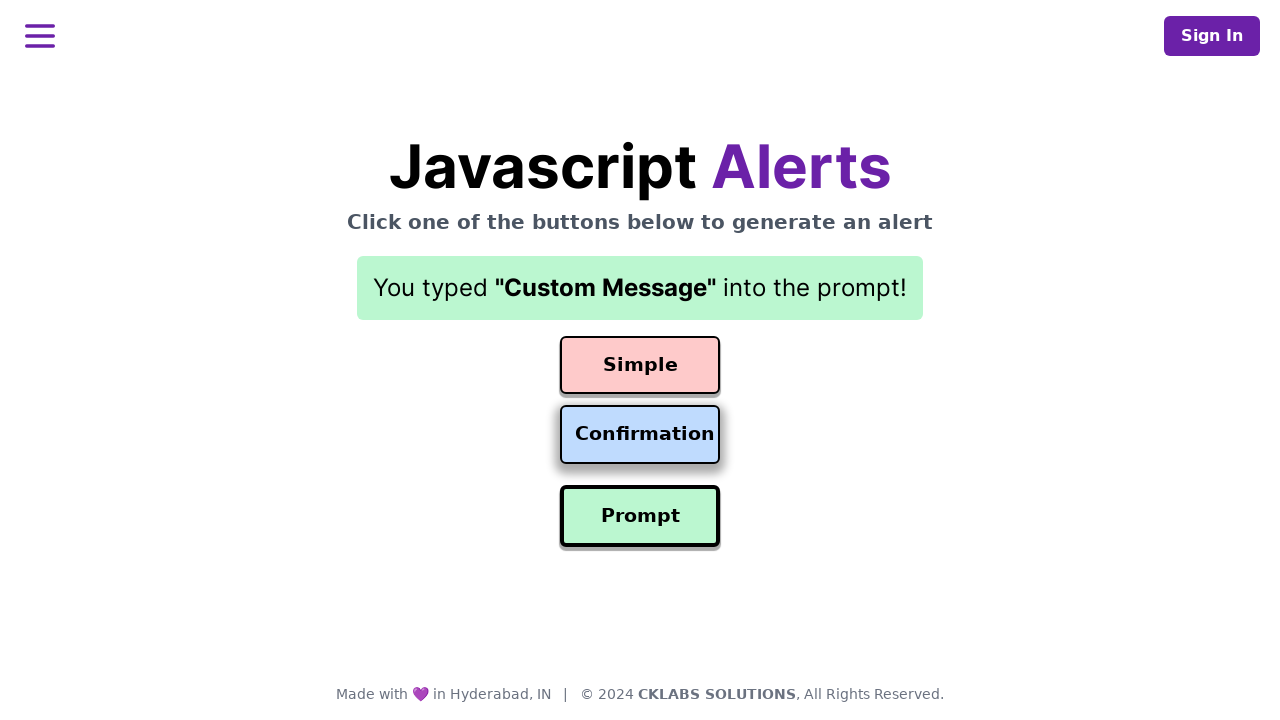

Prompt result element loaded and visible
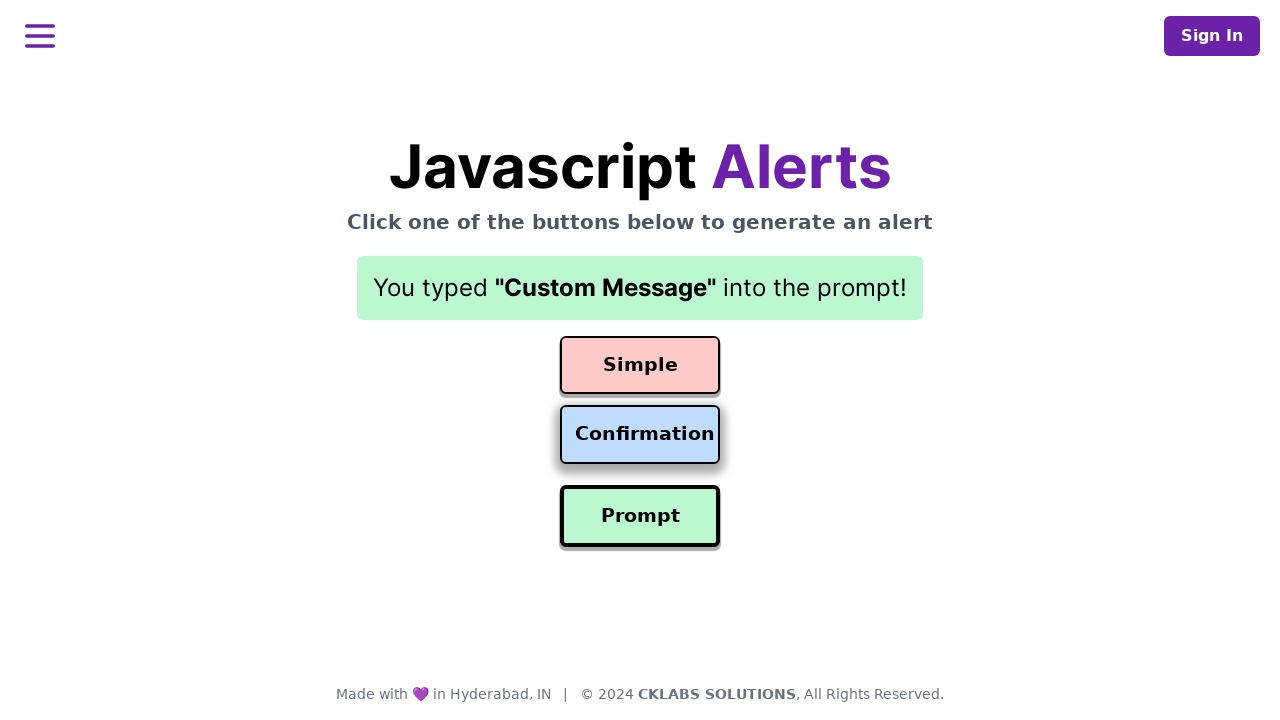

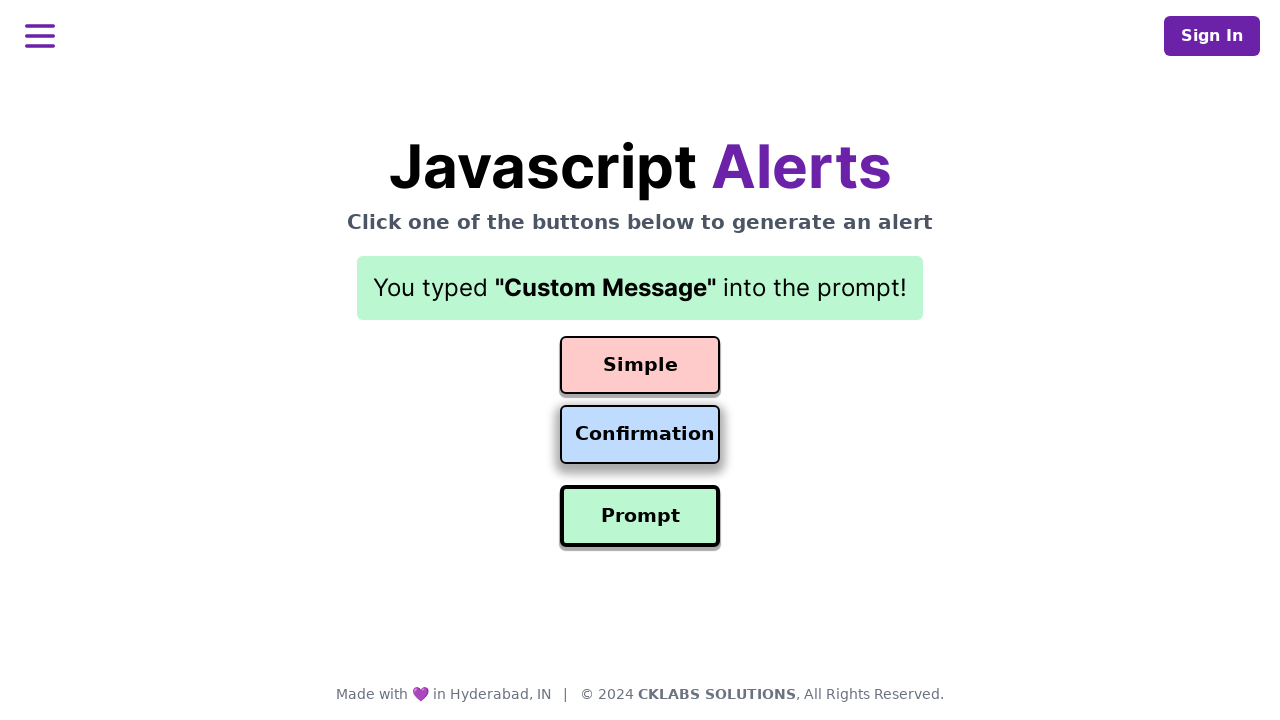